Verifies that the OrangeHRM login page has the correct URL

Starting URL: https://opensource-demo.orangehrmlive.com/web/index.php/auth/login

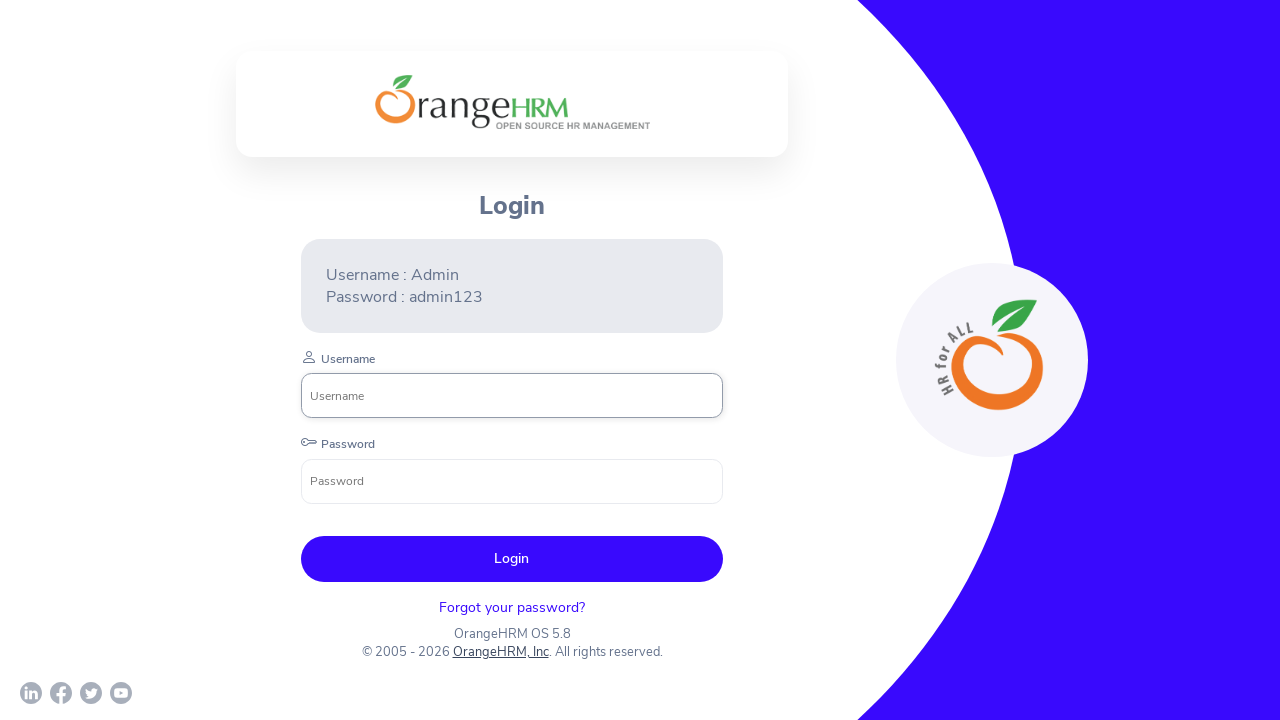

Verified OrangeHRM login page has correct URL
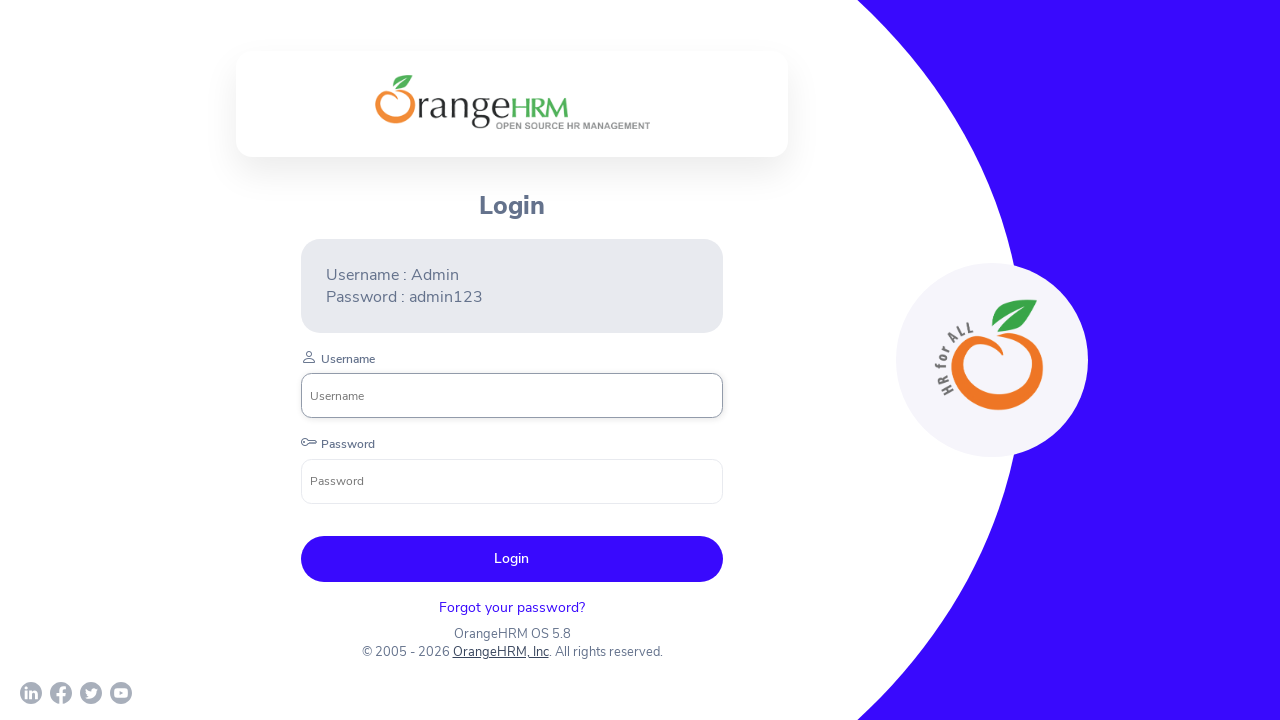

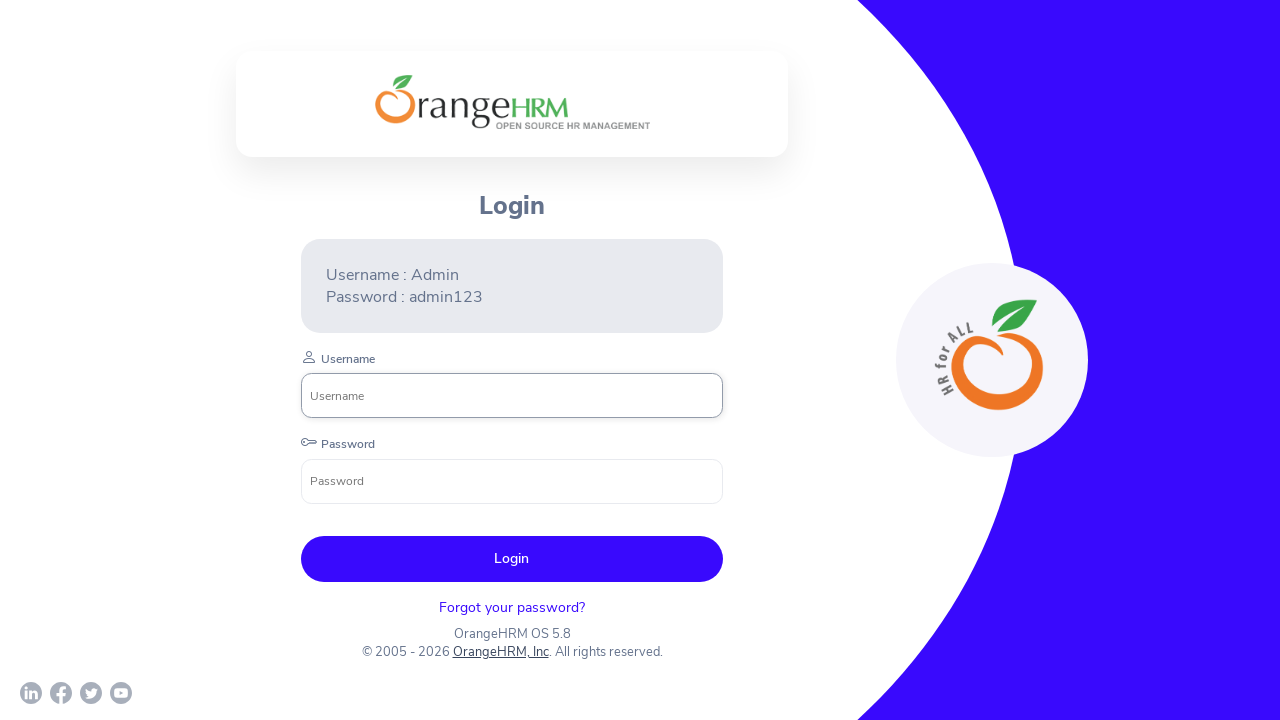